Tests that clicking Clear completed removes completed items from the list

Starting URL: https://demo.playwright.dev/todomvc

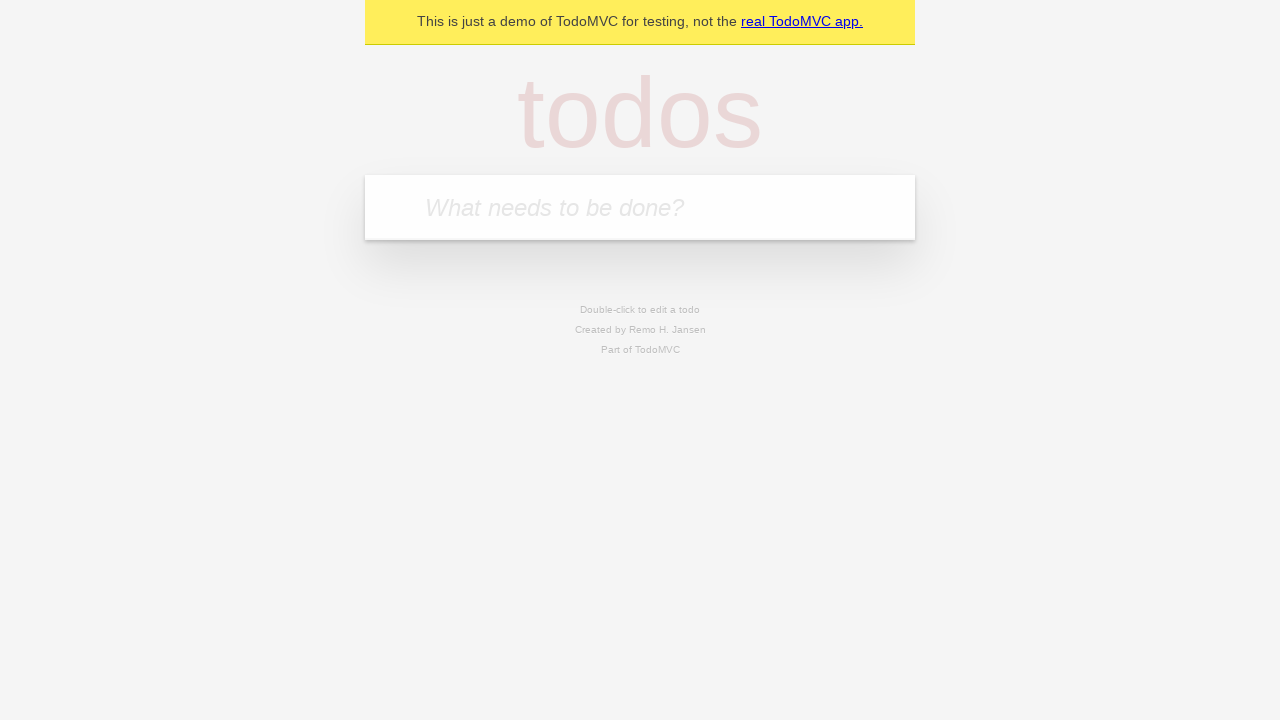

Filled todo input field with 'buy some cheese' on internal:attr=[placeholder="What needs to be done?"i]
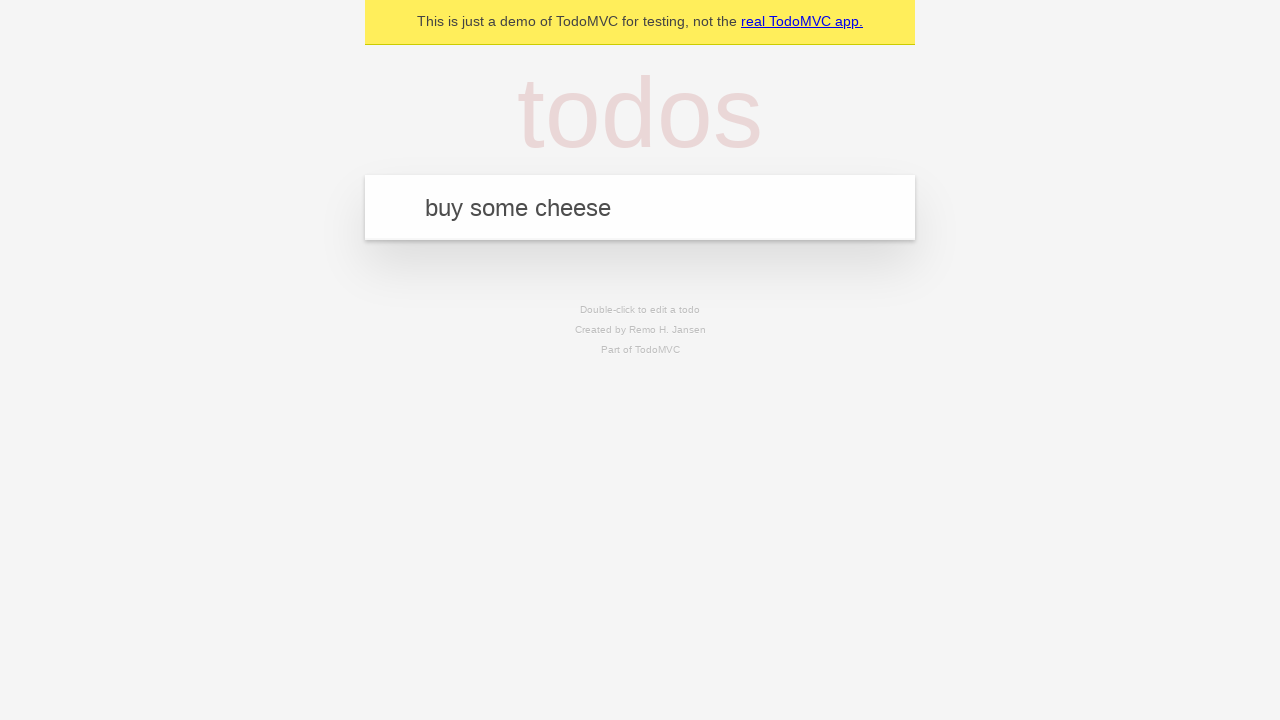

Pressed Enter to add todo 'buy some cheese' on internal:attr=[placeholder="What needs to be done?"i]
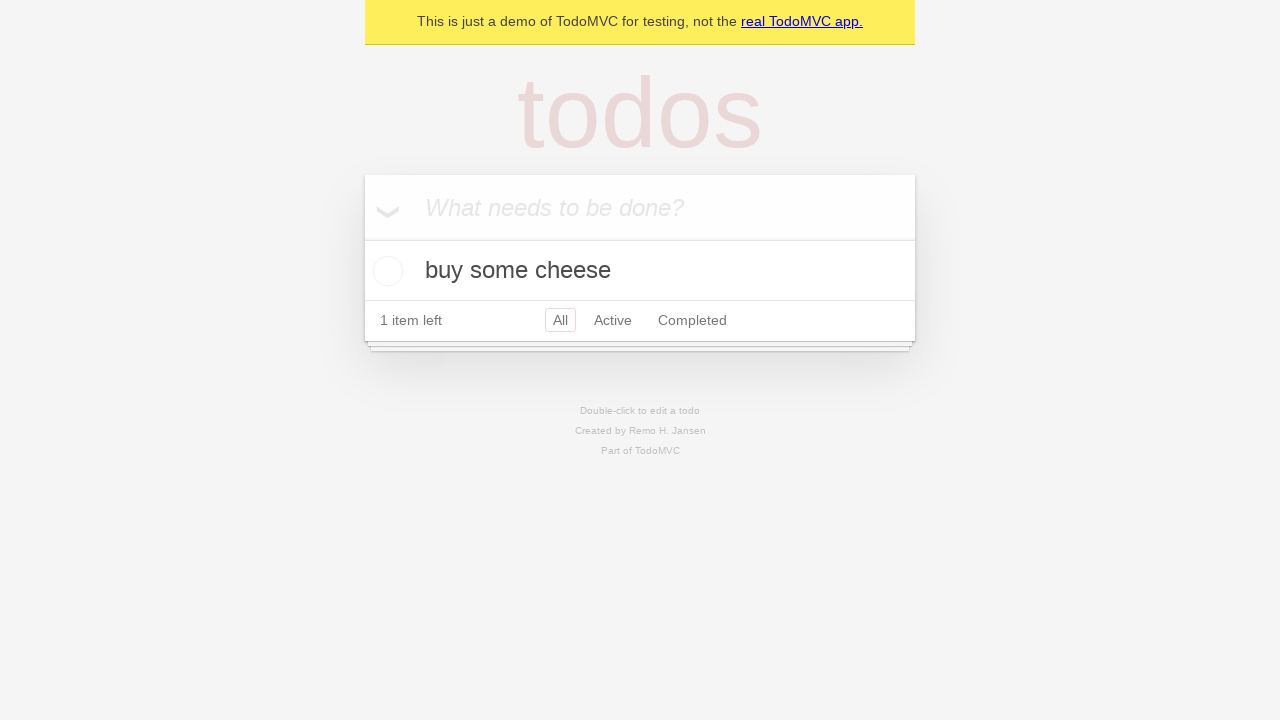

Filled todo input field with 'feed the cat' on internal:attr=[placeholder="What needs to be done?"i]
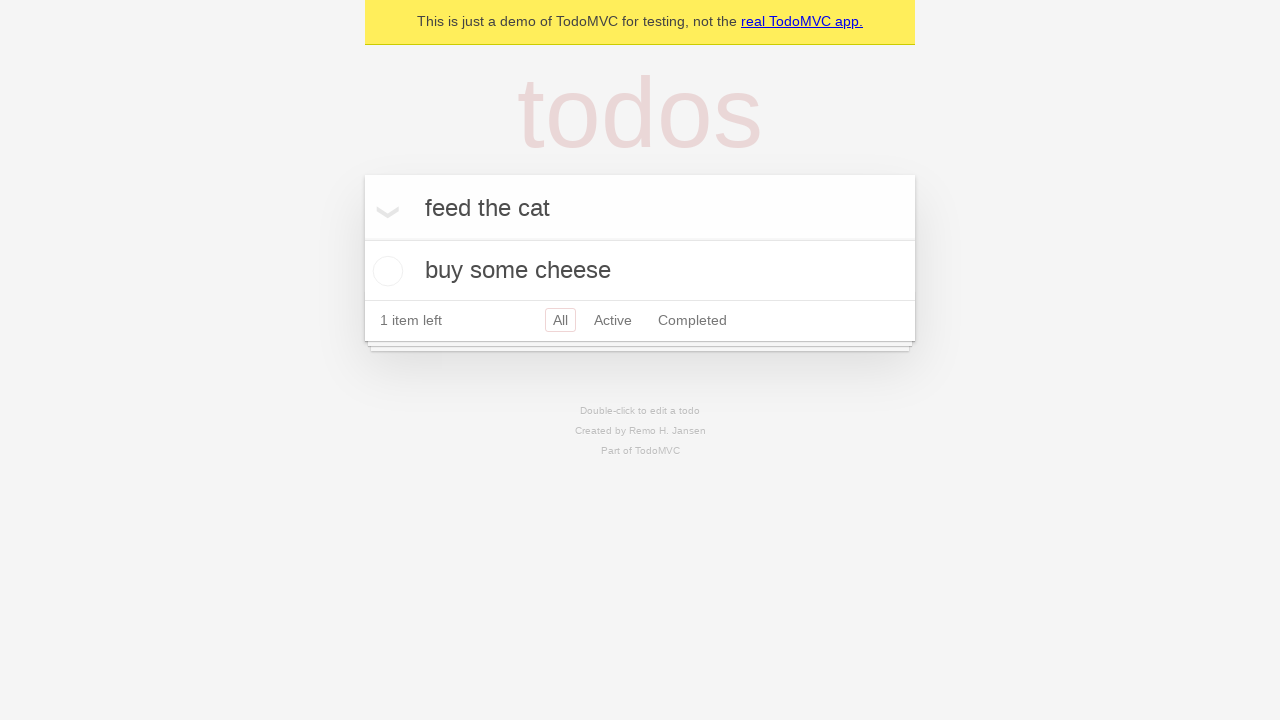

Pressed Enter to add todo 'feed the cat' on internal:attr=[placeholder="What needs to be done?"i]
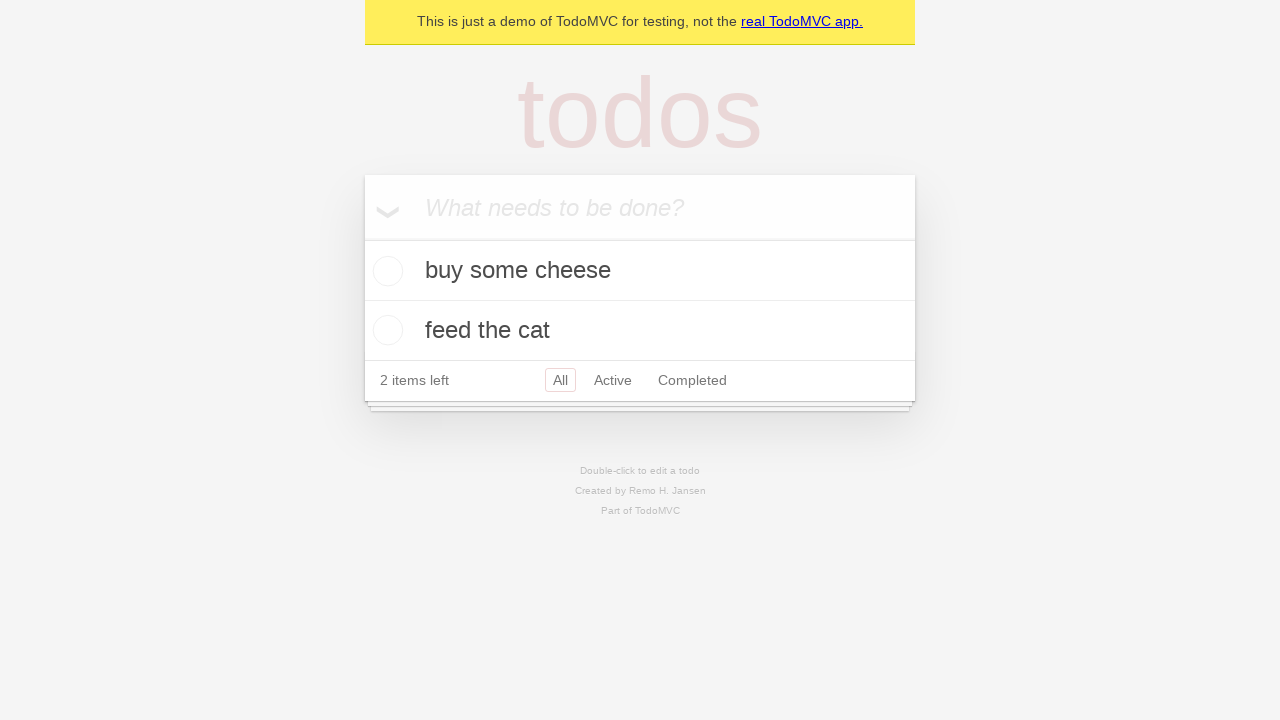

Filled todo input field with 'book a doctors appointment' on internal:attr=[placeholder="What needs to be done?"i]
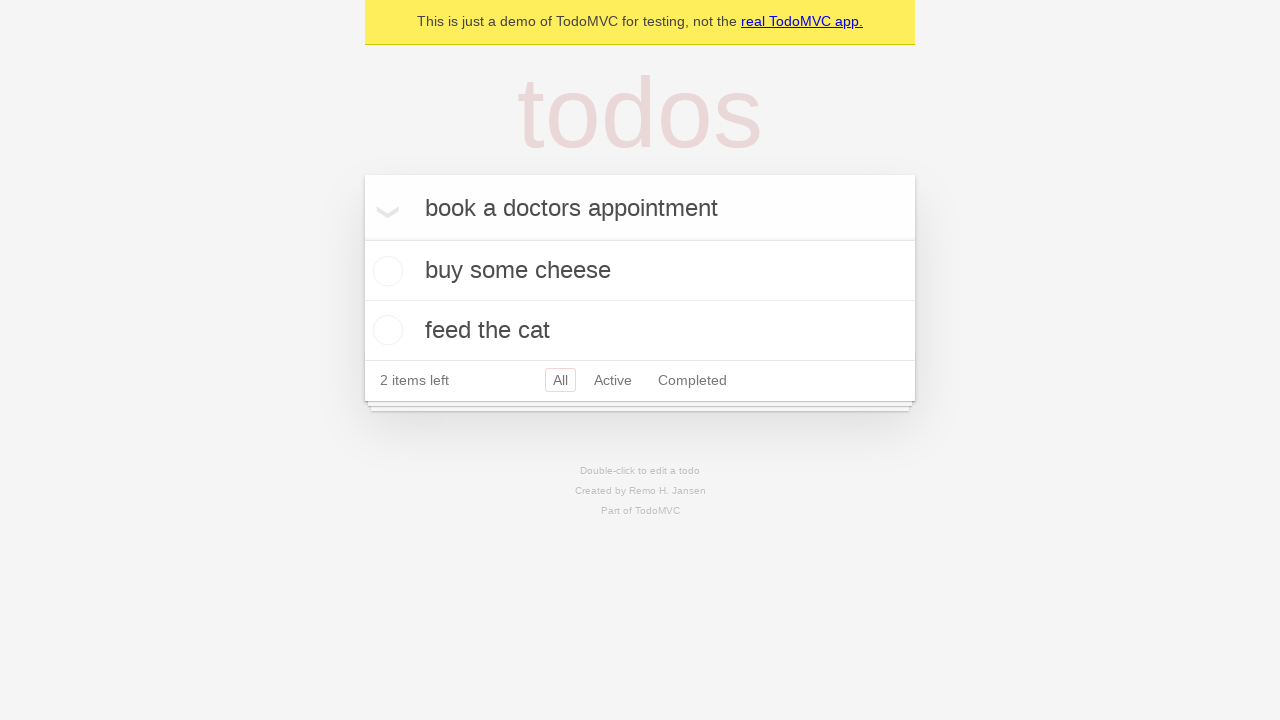

Pressed Enter to add todo 'book a doctors appointment' on internal:attr=[placeholder="What needs to be done?"i]
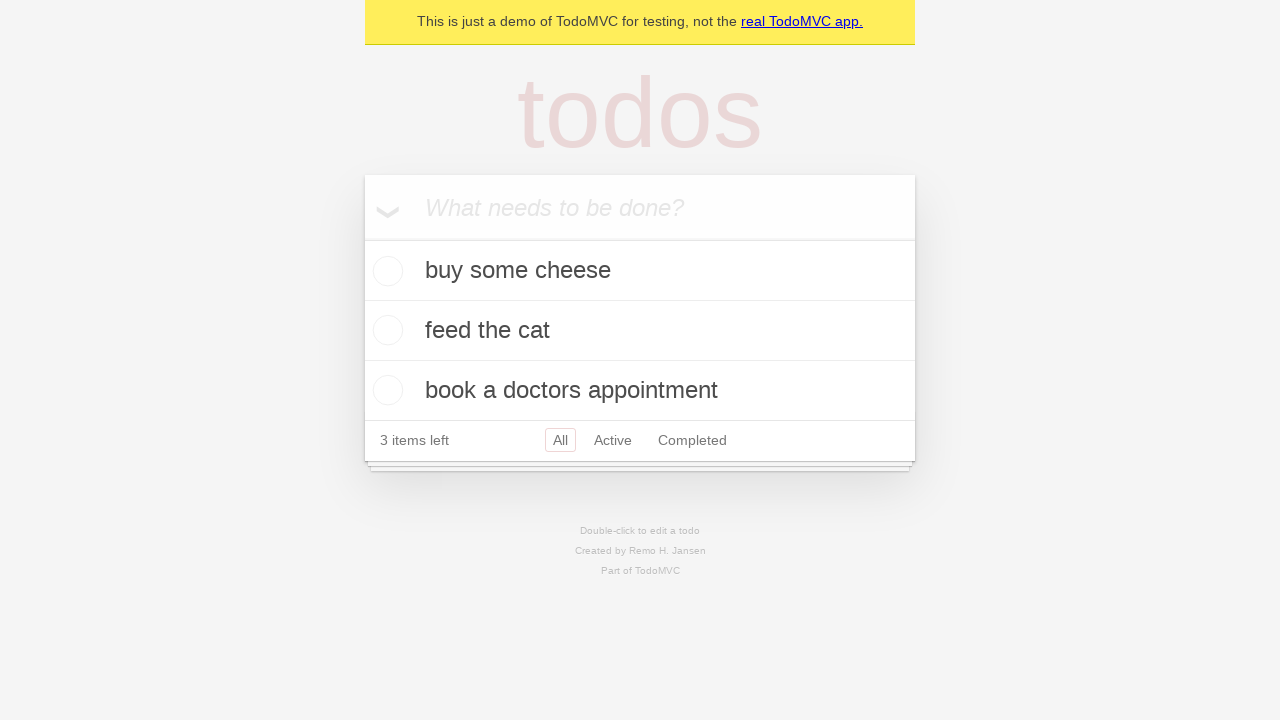

Checked the checkbox for the second todo item at (385, 330) on [data-testid='todo-item'] >> nth=1 >> internal:role=checkbox
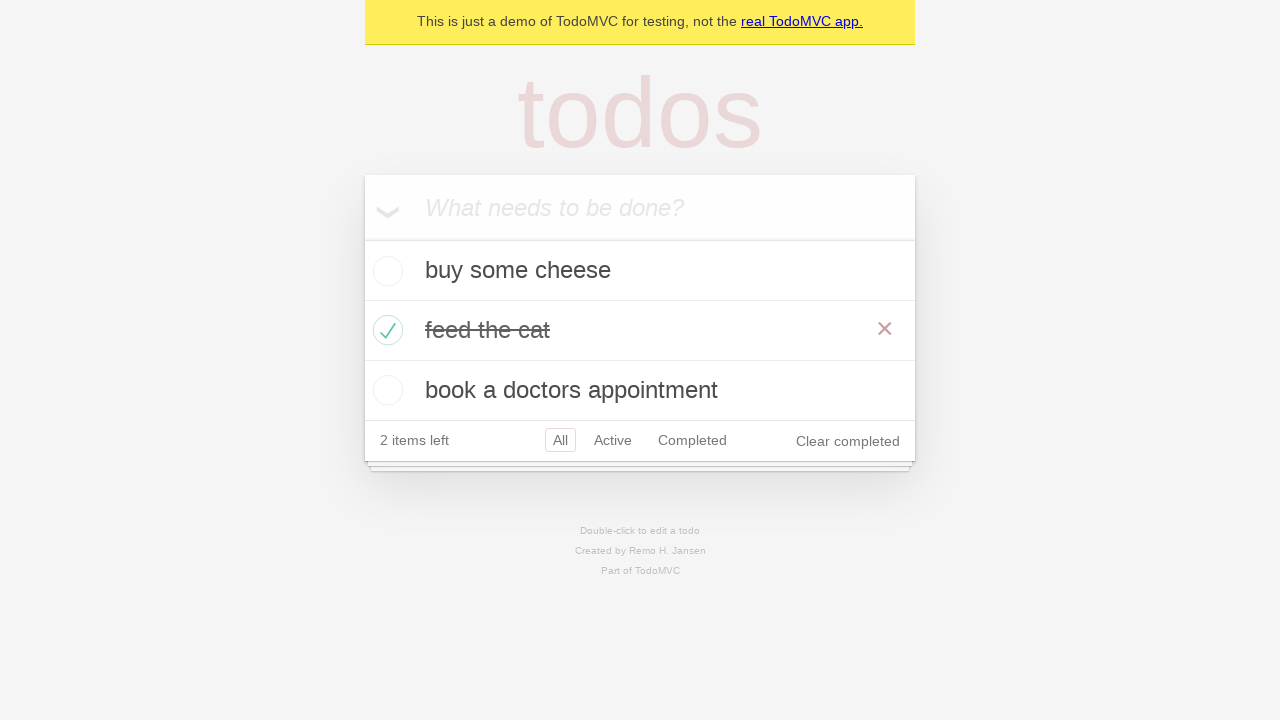

Clicked 'Clear completed' button to remove completed items at (848, 441) on internal:role=button[name="Clear completed"i]
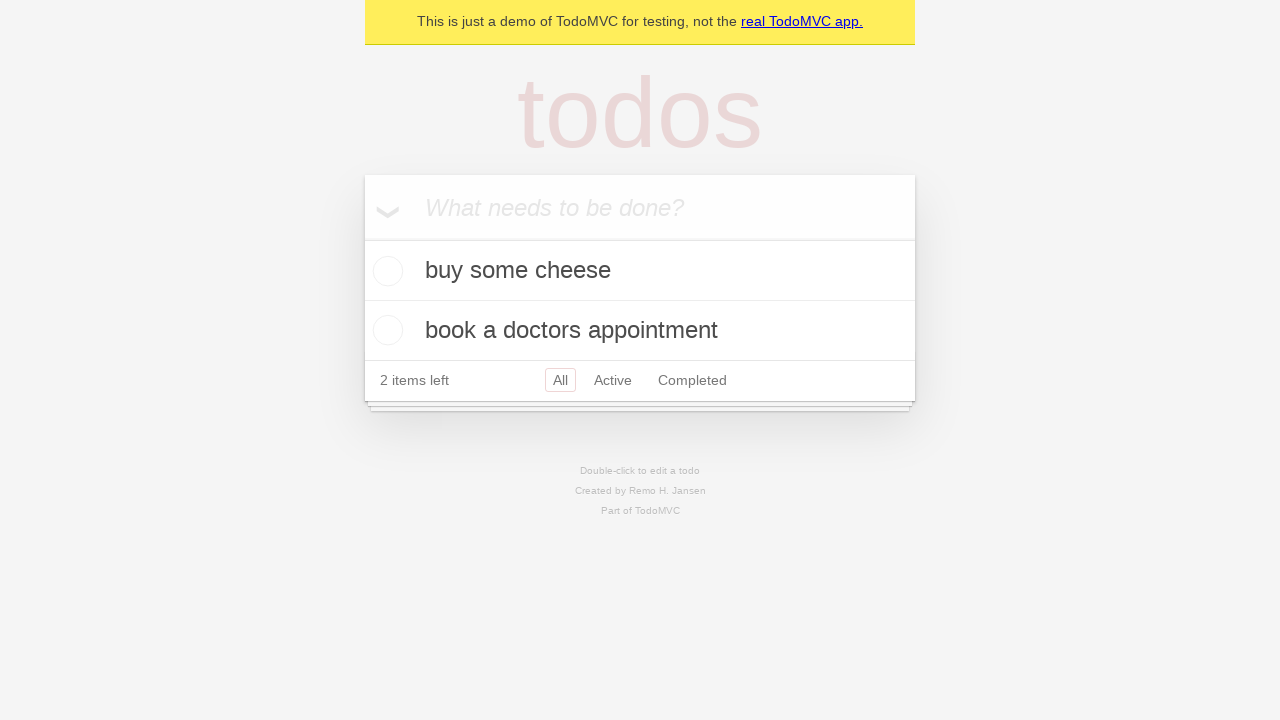

Verified that completed items were removed - 2 todo items remain
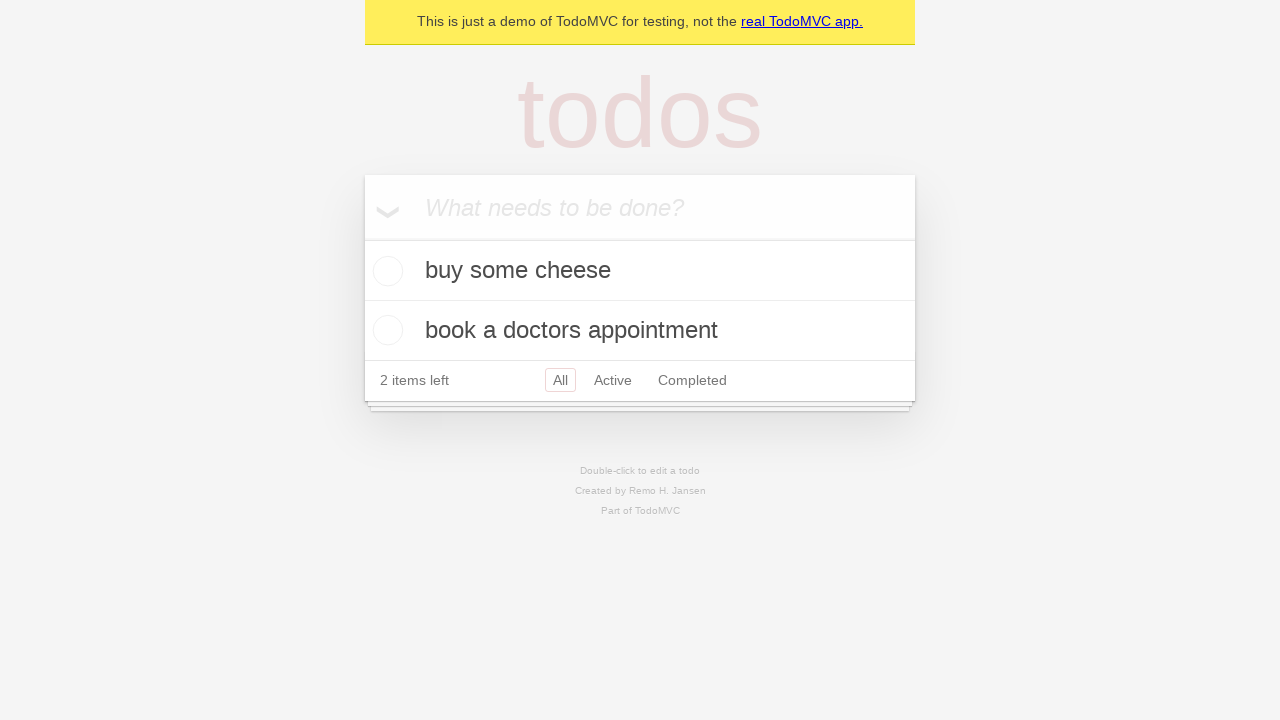

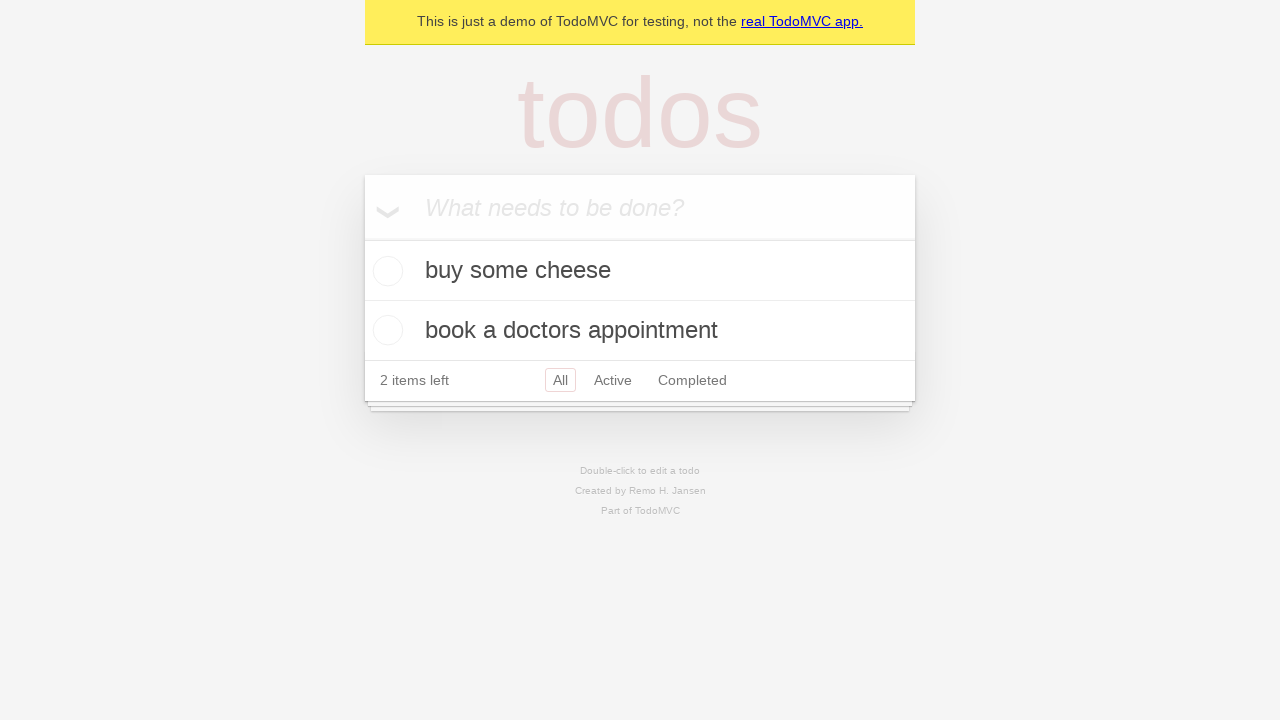